Tests the Add/Remove Elements page by clicking the "Add Element" button multiple times to create Delete buttons, then verifying the correct number of Delete buttons appear.

Starting URL: https://the-internet.herokuapp.com/add_remove_elements/

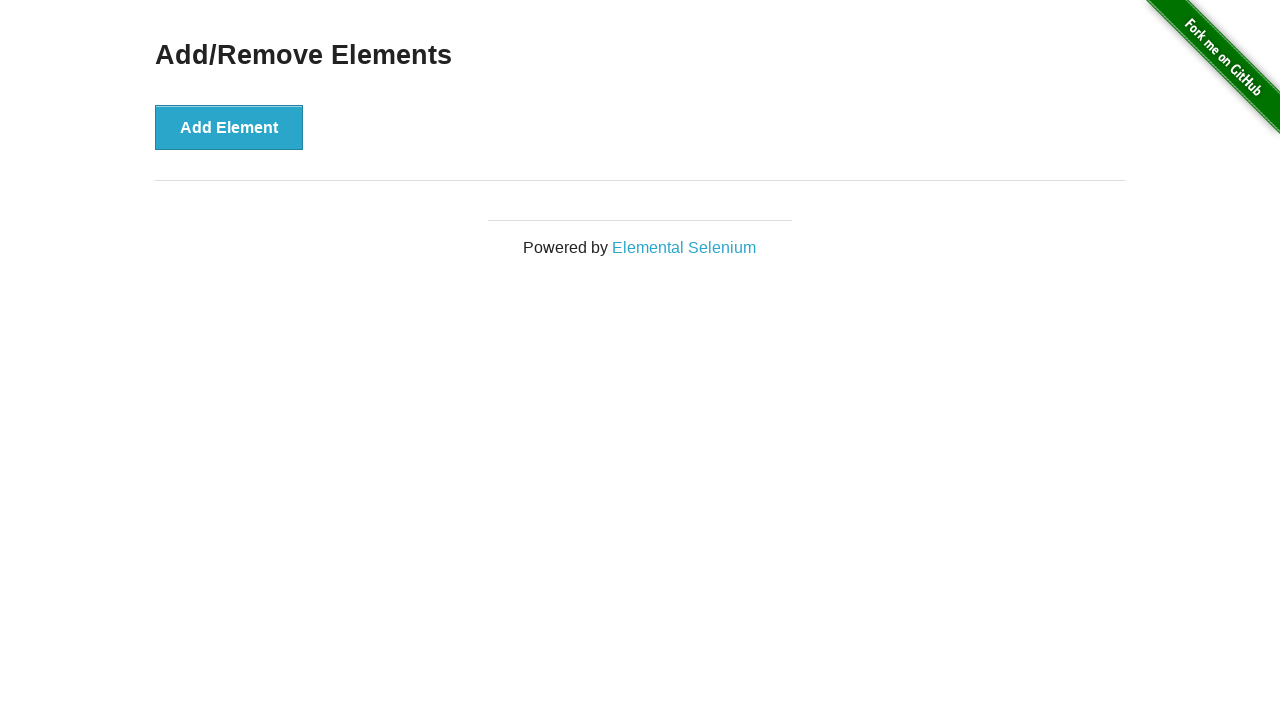

Clicked 'Add Element' button (iteration 1/5) at (229, 127) on button:has-text('Add Element')
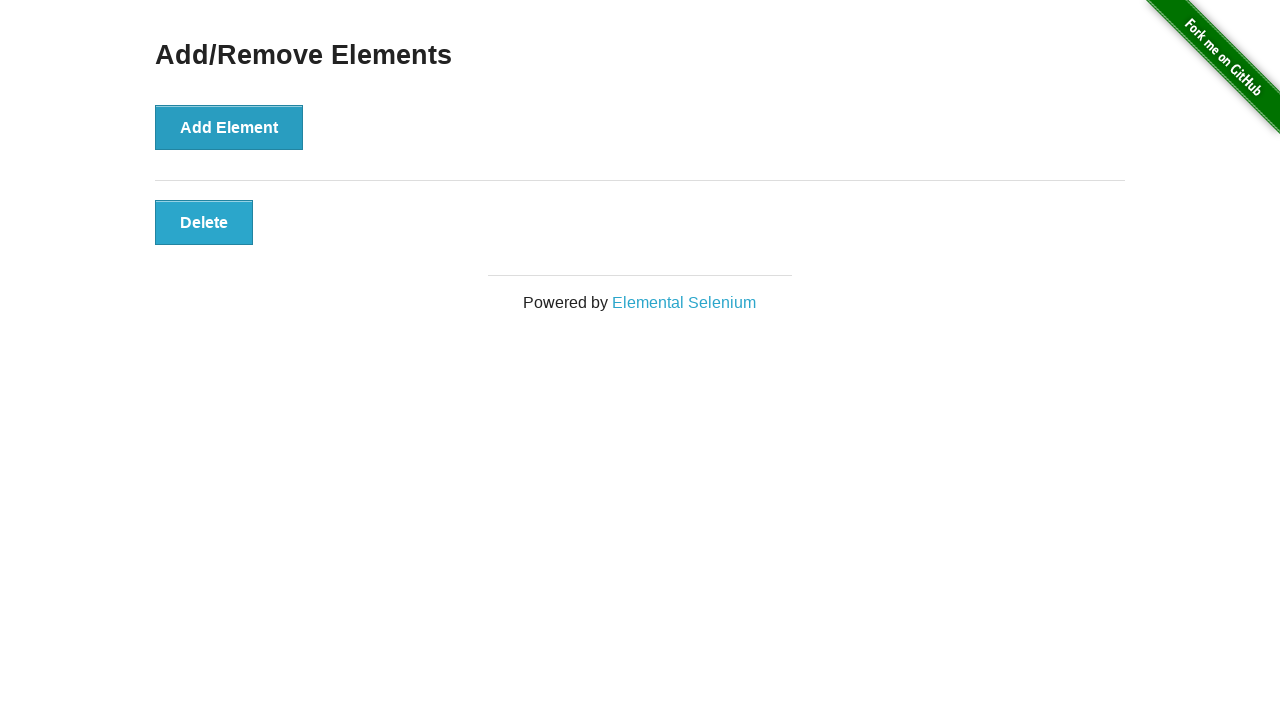

Clicked 'Add Element' button (iteration 2/5) at (229, 127) on button:has-text('Add Element')
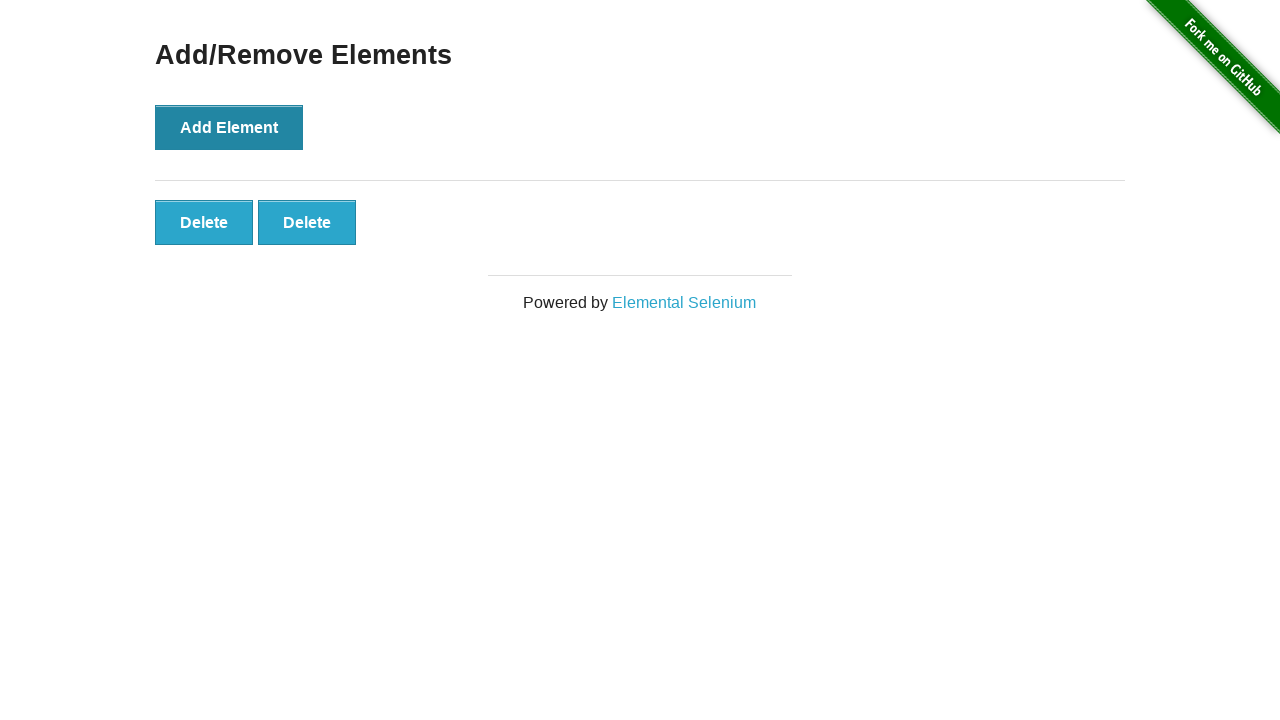

Clicked 'Add Element' button (iteration 3/5) at (229, 127) on button:has-text('Add Element')
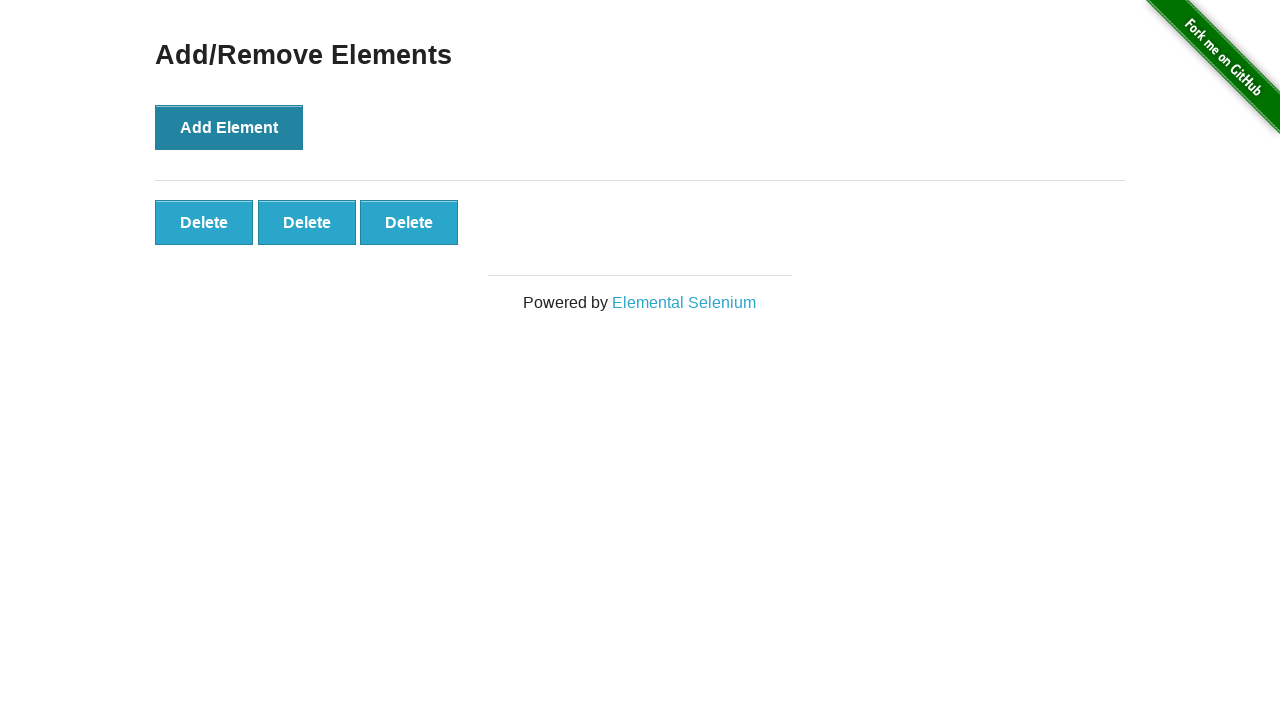

Clicked 'Add Element' button (iteration 4/5) at (229, 127) on button:has-text('Add Element')
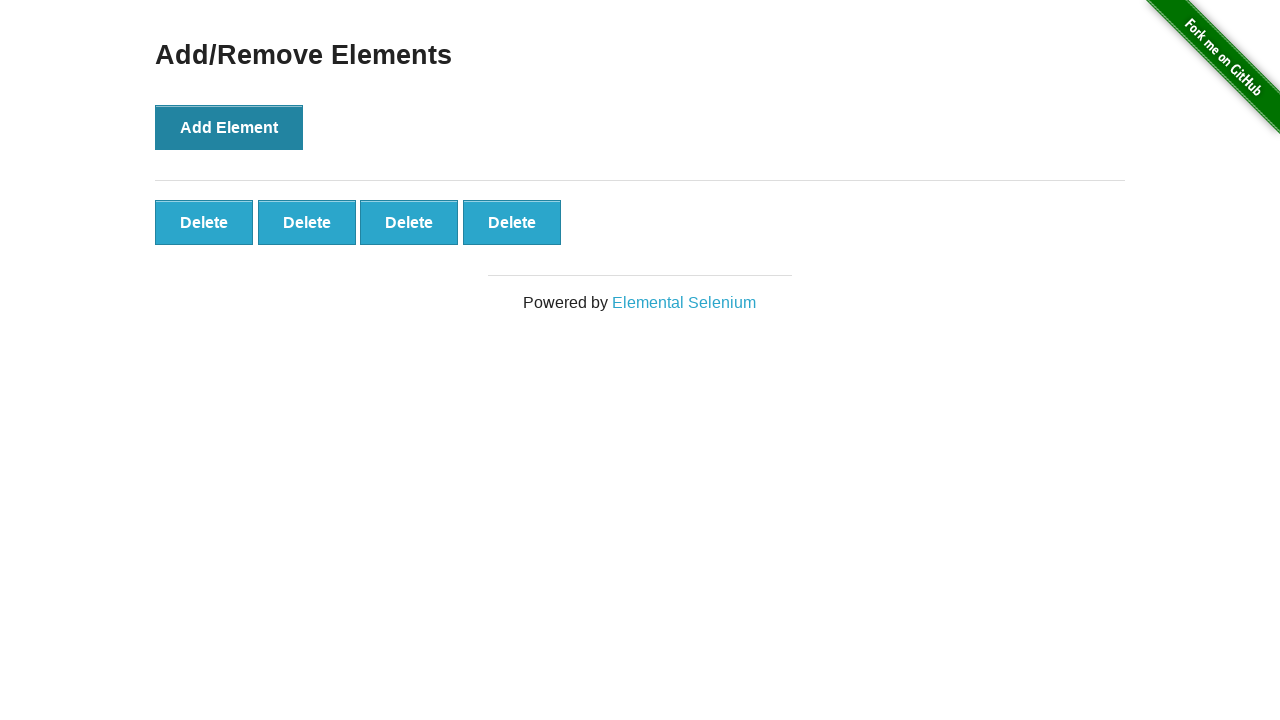

Clicked 'Add Element' button (iteration 5/5) at (229, 127) on button:has-text('Add Element')
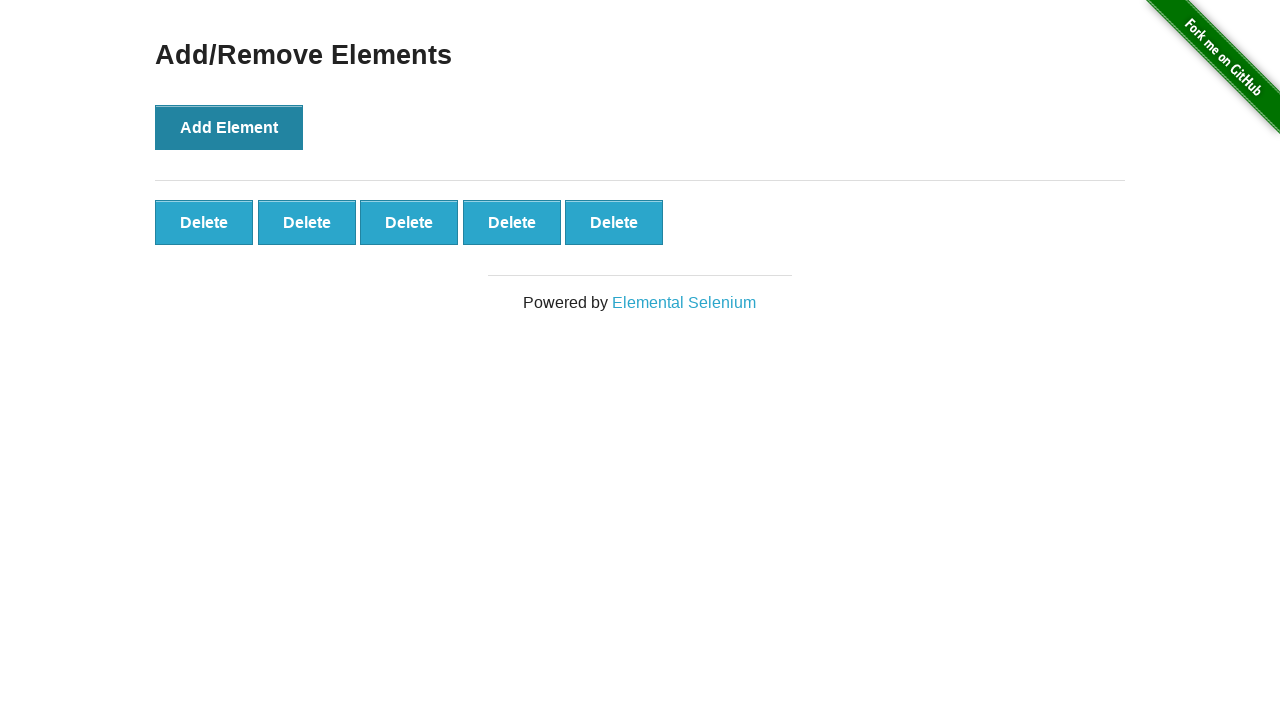

Waited for Delete buttons to appear
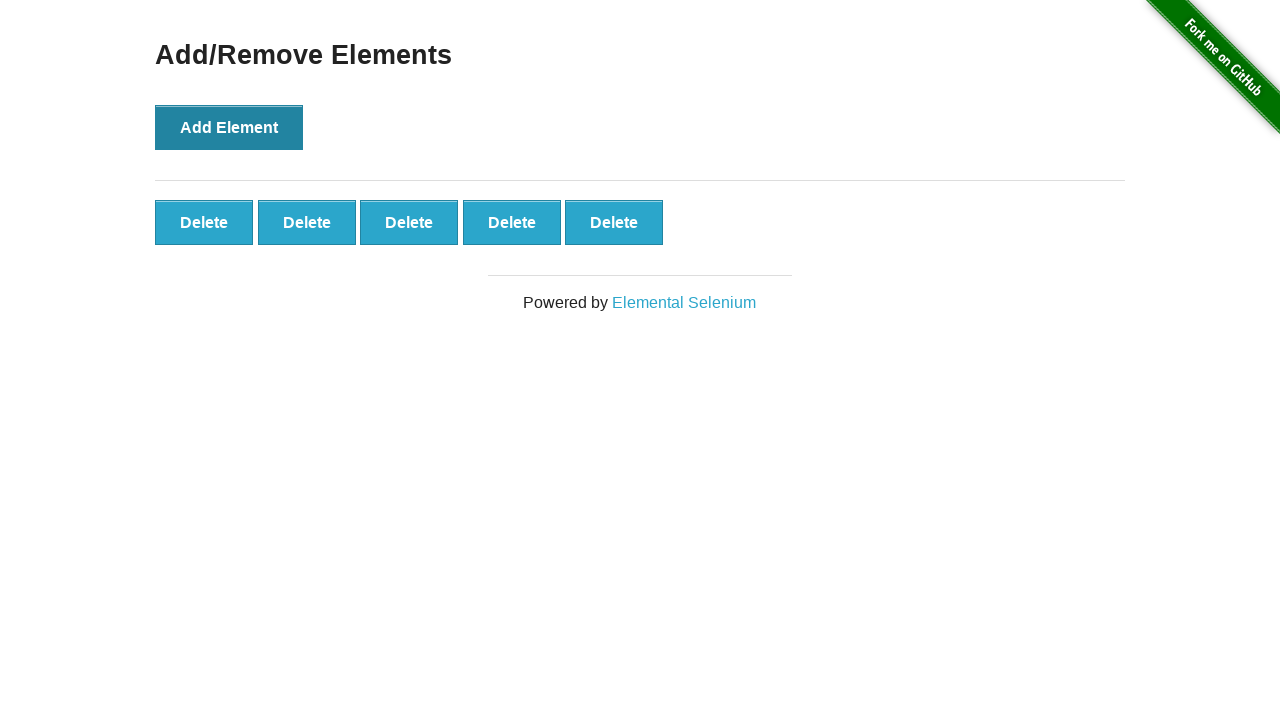

Verified 5 Delete buttons are present
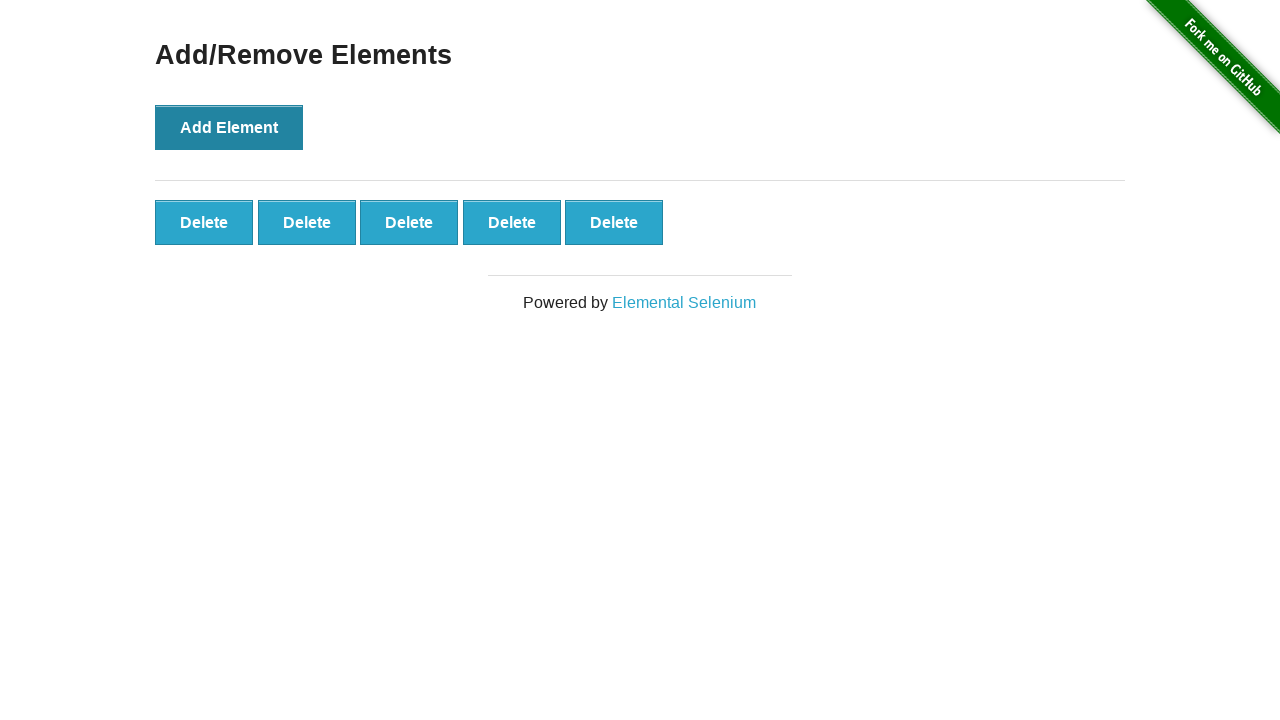

Clicked Delete button (iteration 1/2) at (204, 222) on button.added-manually >> nth=0
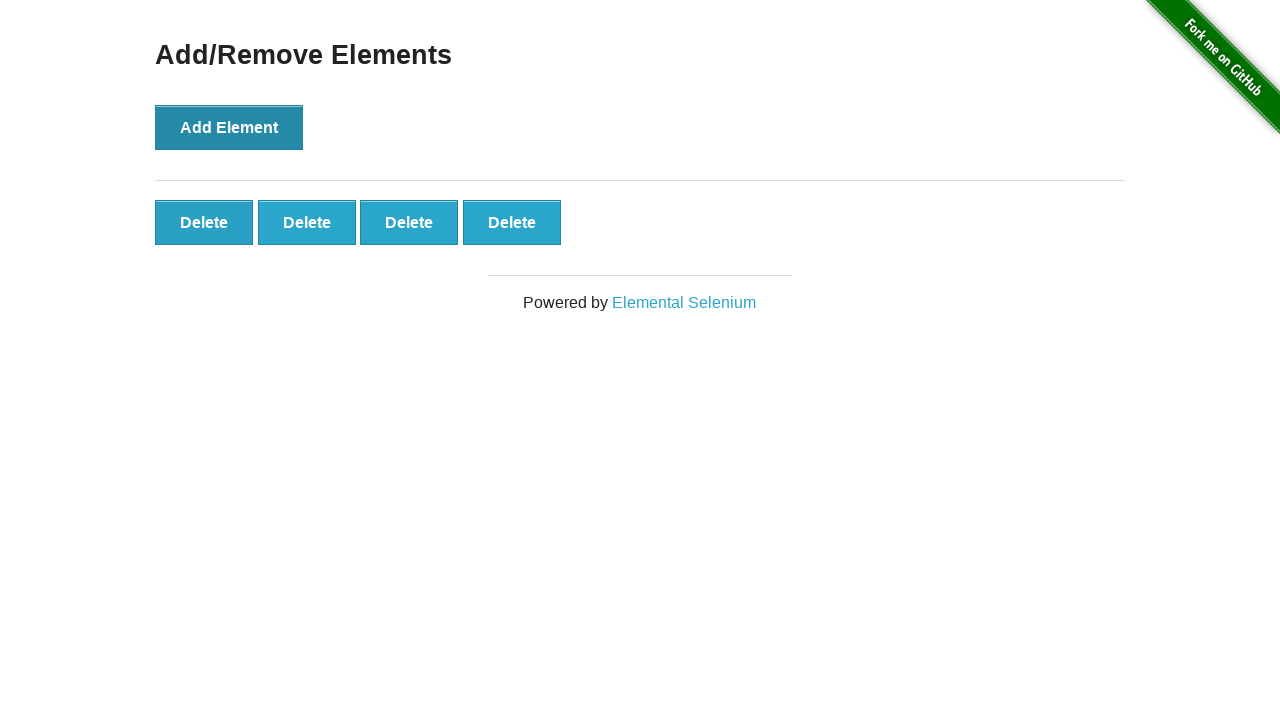

Clicked Delete button (iteration 2/2) at (204, 222) on button.added-manually >> nth=0
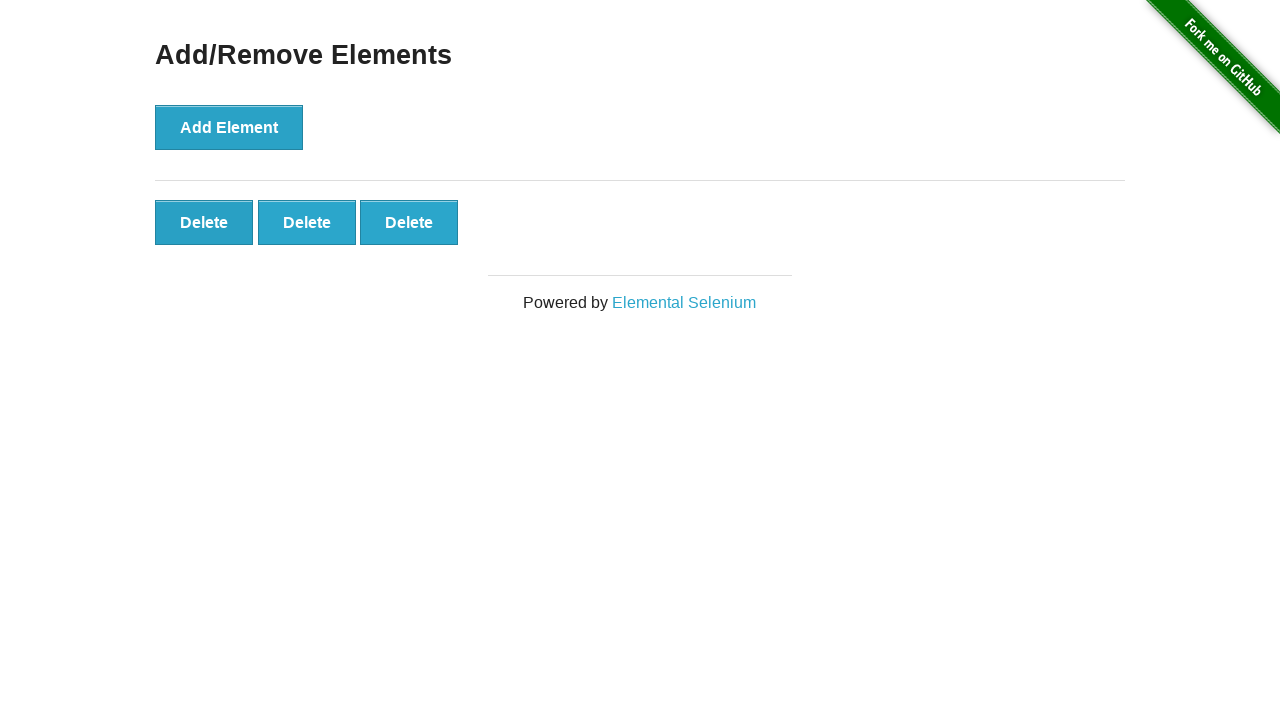

Verified 3 Delete buttons remain after deleting 2
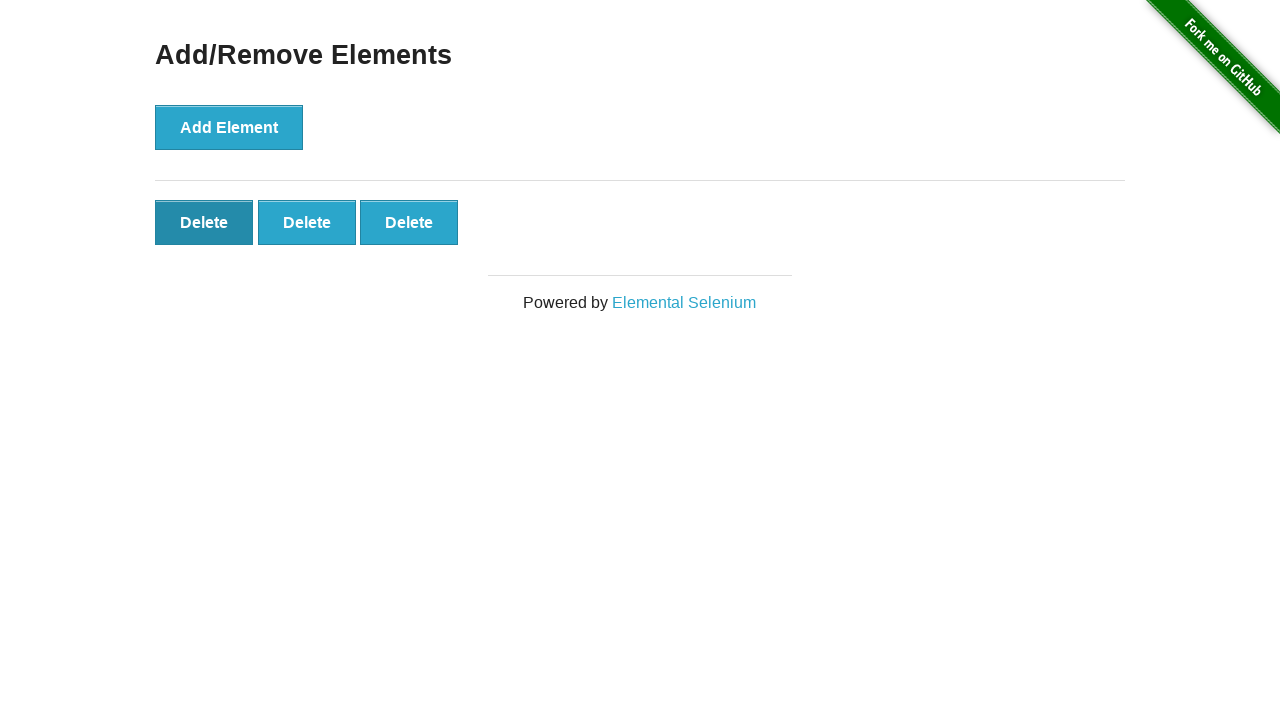

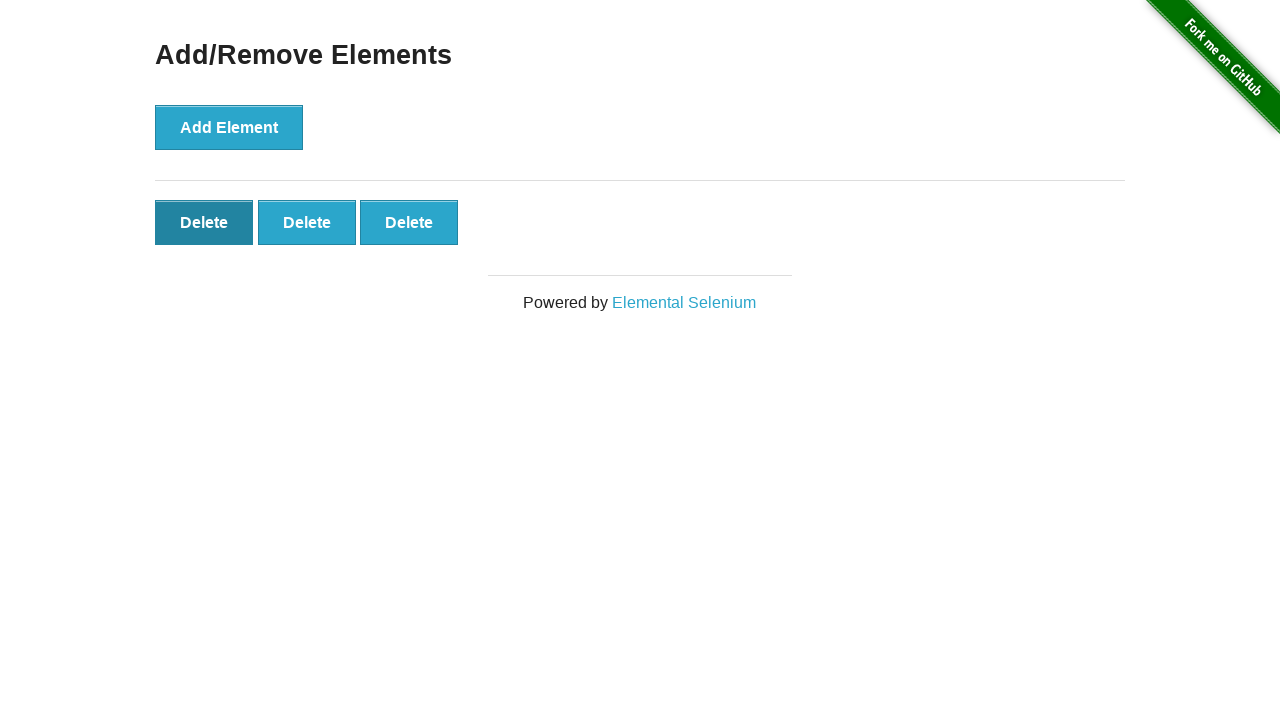